Tests login form validation by entering an invalid email format and verifying the appropriate error message is displayed

Starting URL: https://practice.expandtesting.com/notes/app/login

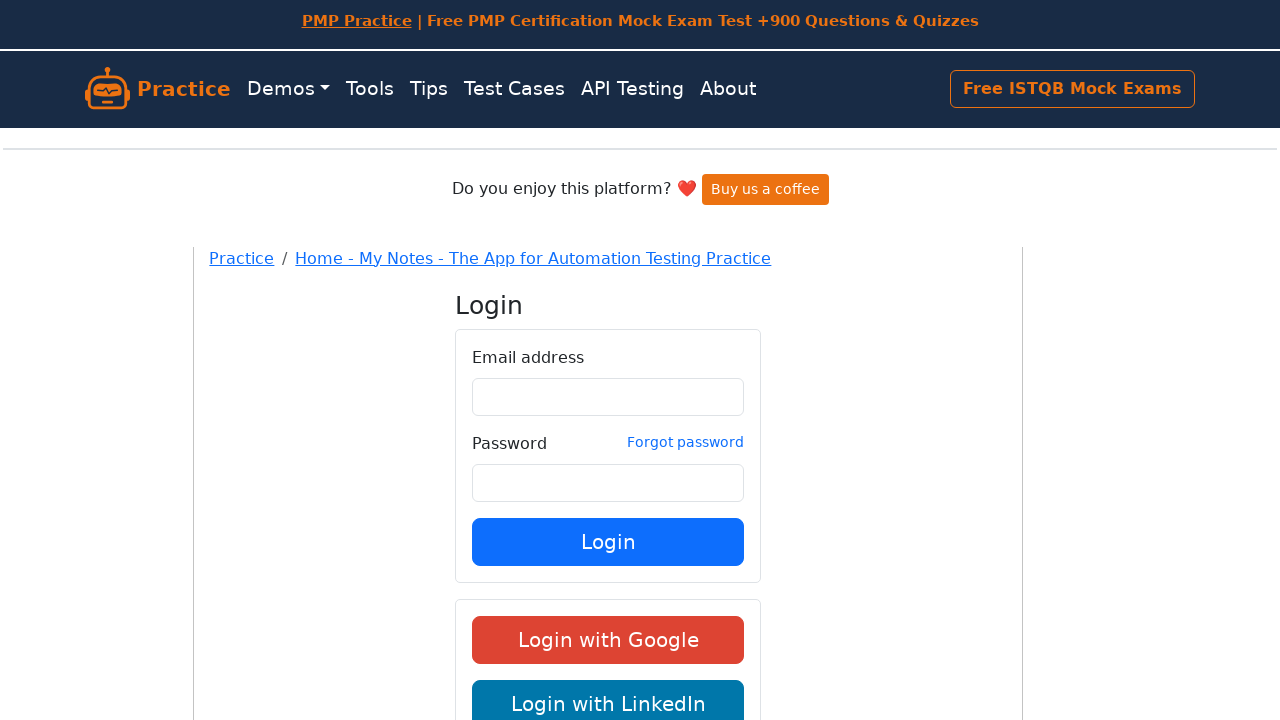

Filled email field with invalid format 'a@' on input[type='email'], input[name='email'], #email
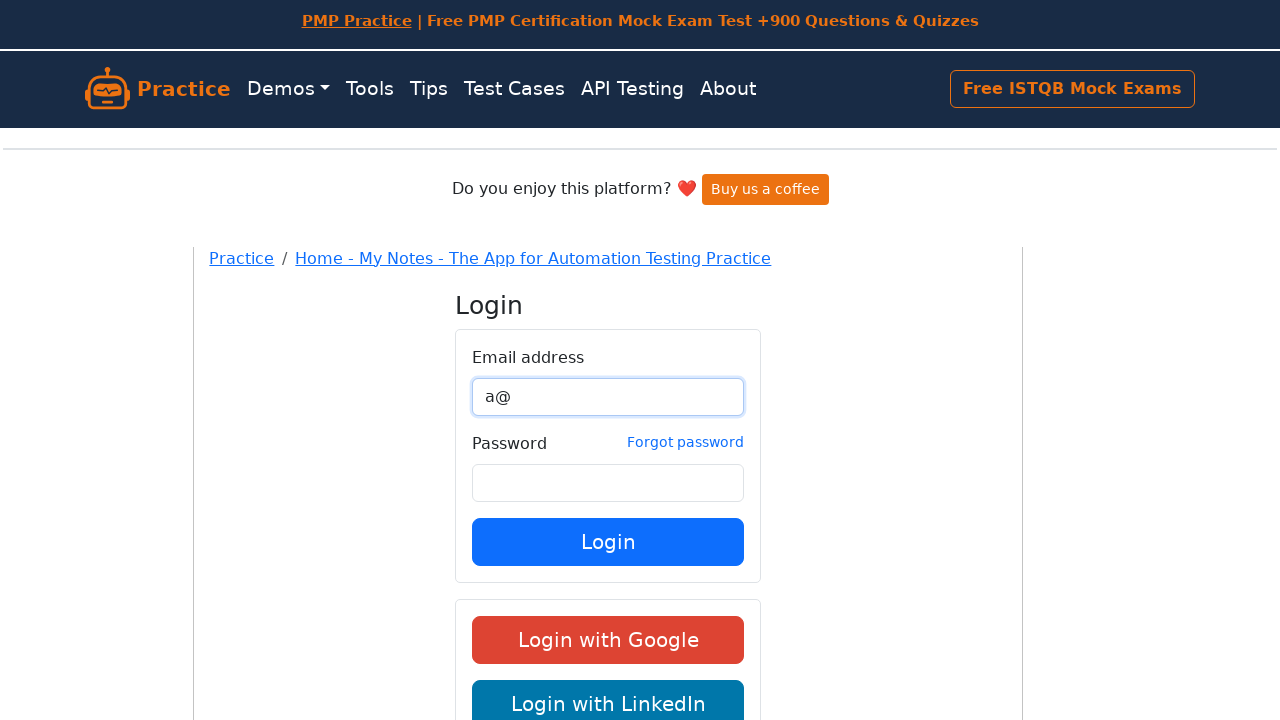

Filled password field with 'password' on input[type='password'], input[name='password'], #password
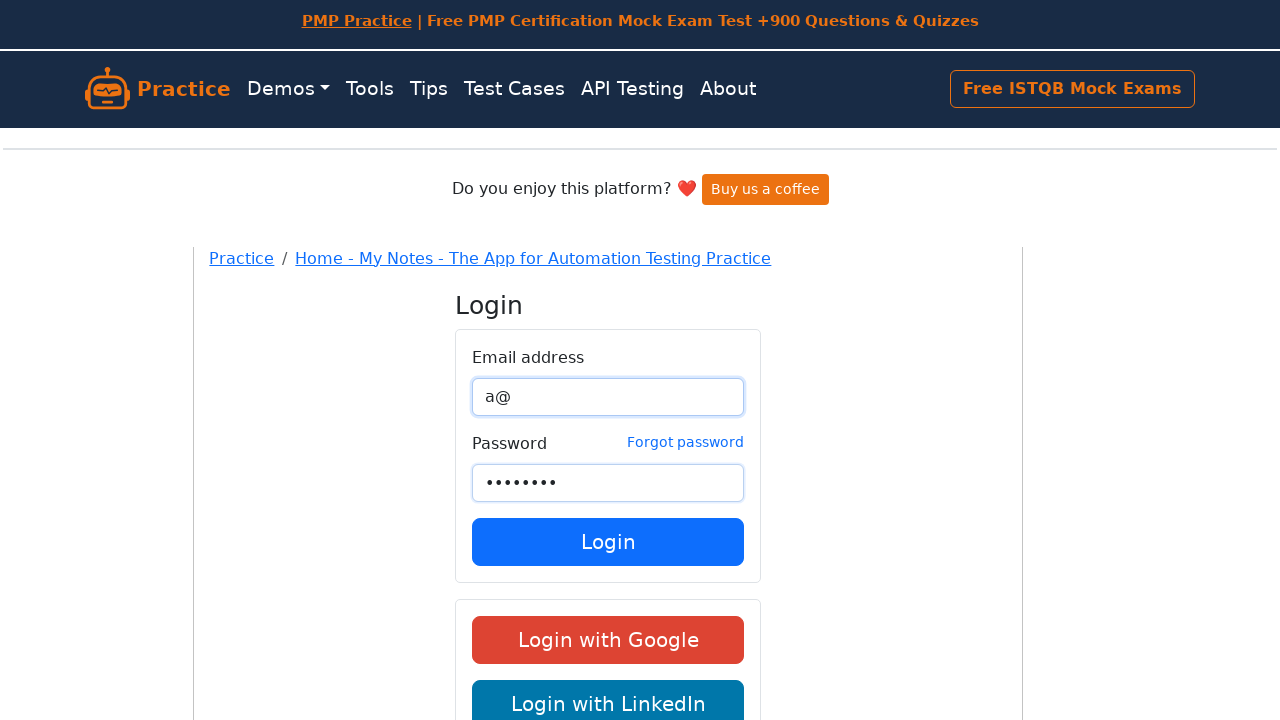

Clicked Login button at (608, 542) on button:has-text('Login')
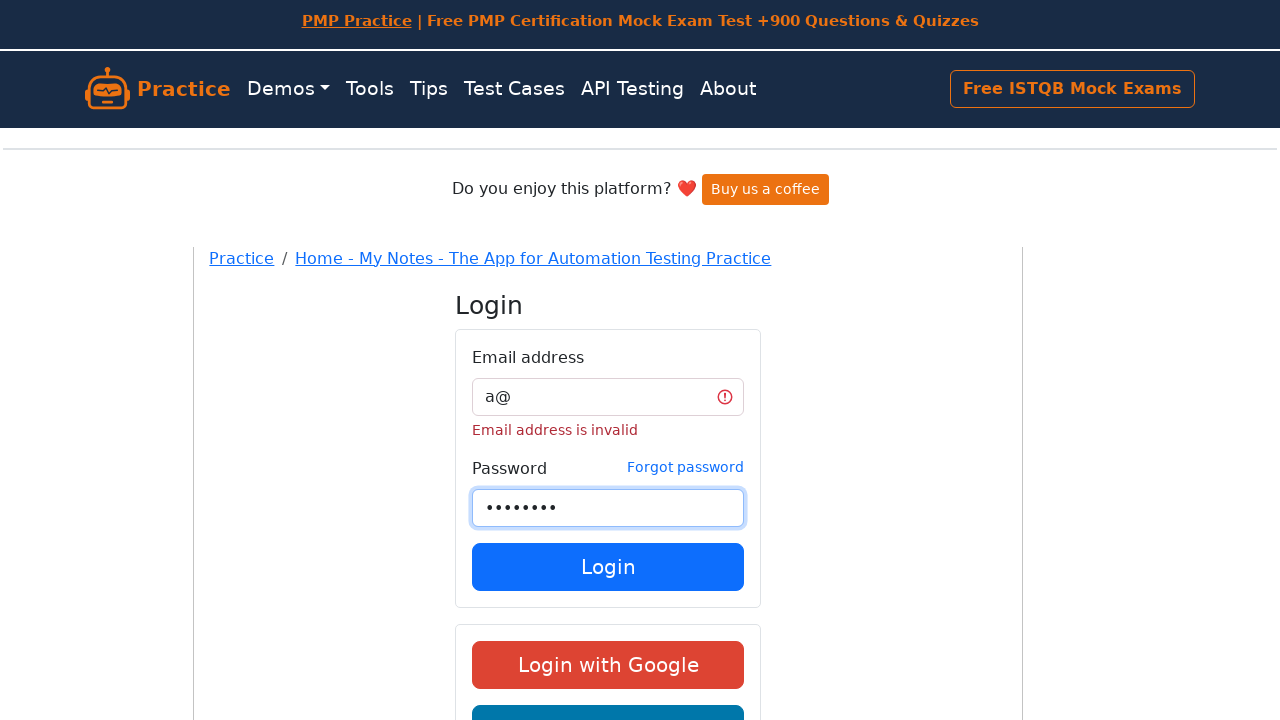

Error message 'Email address is invalid' is displayed
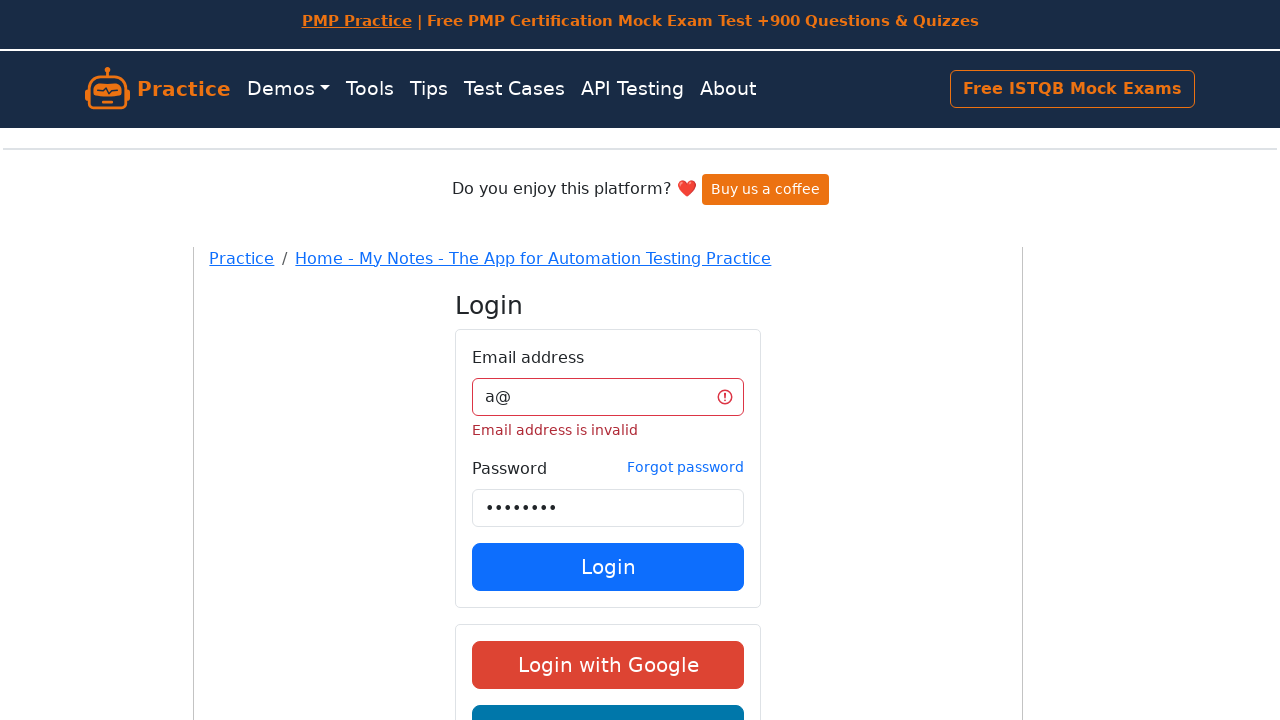

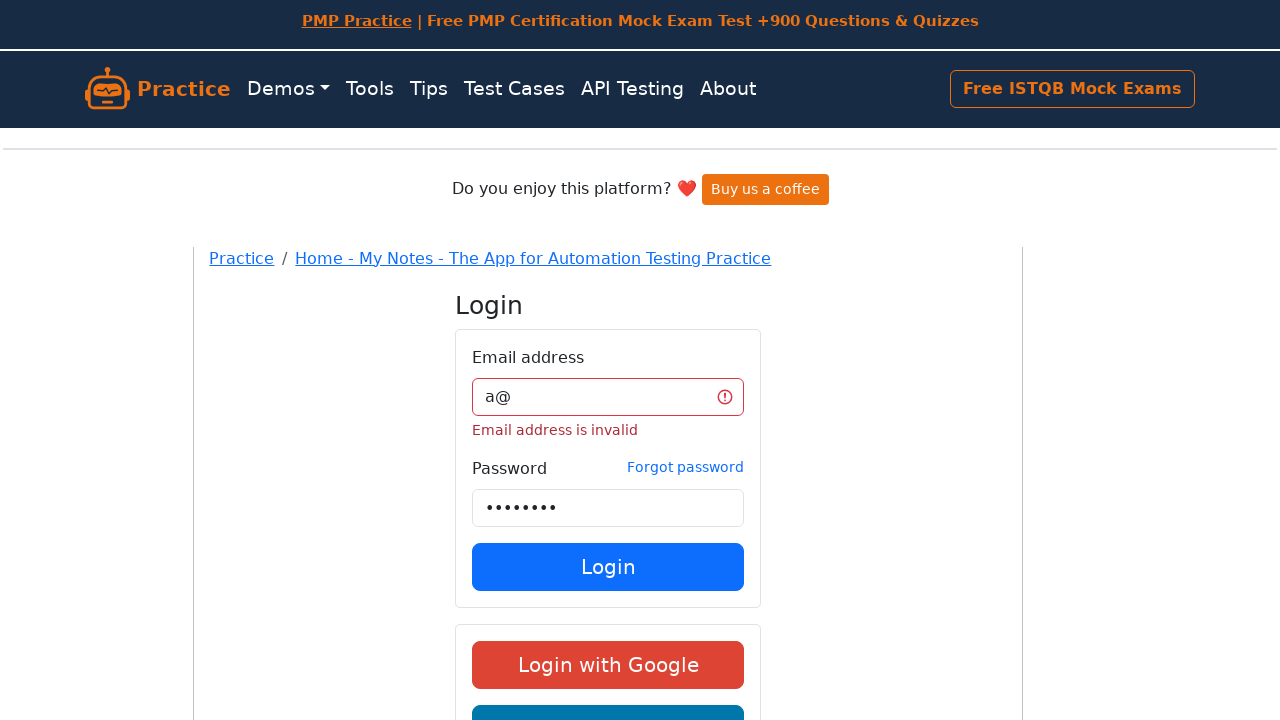